Tests filling a first name field and verifies the element location and size properties

Starting URL: https://www.intend.ro/inregistrare

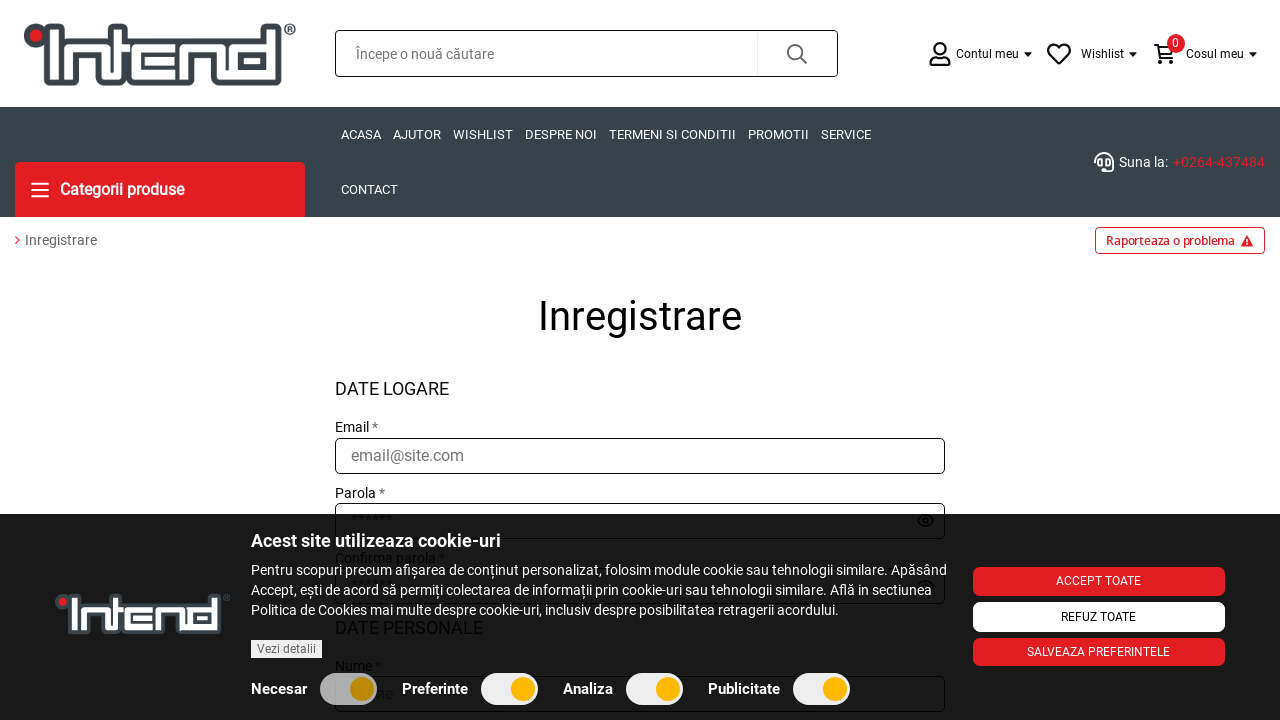

Filled first name field with 'Prenume Test3' on #name
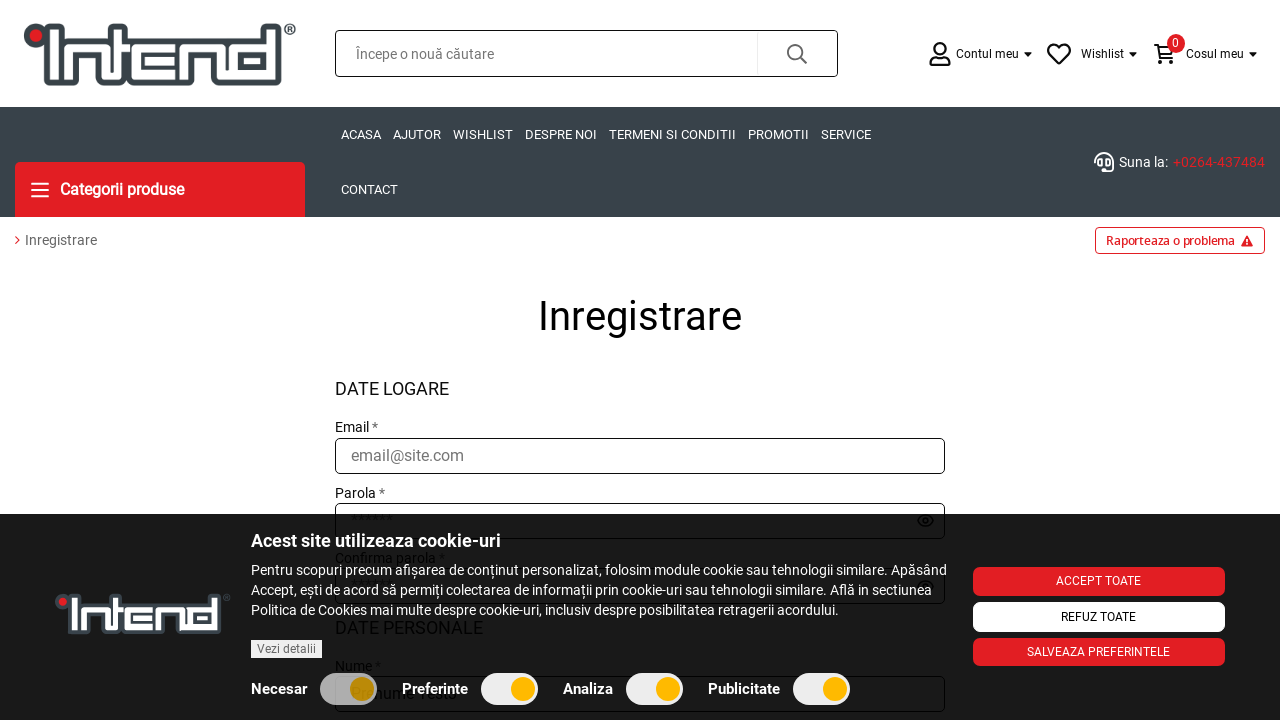

First name textbox element is ready
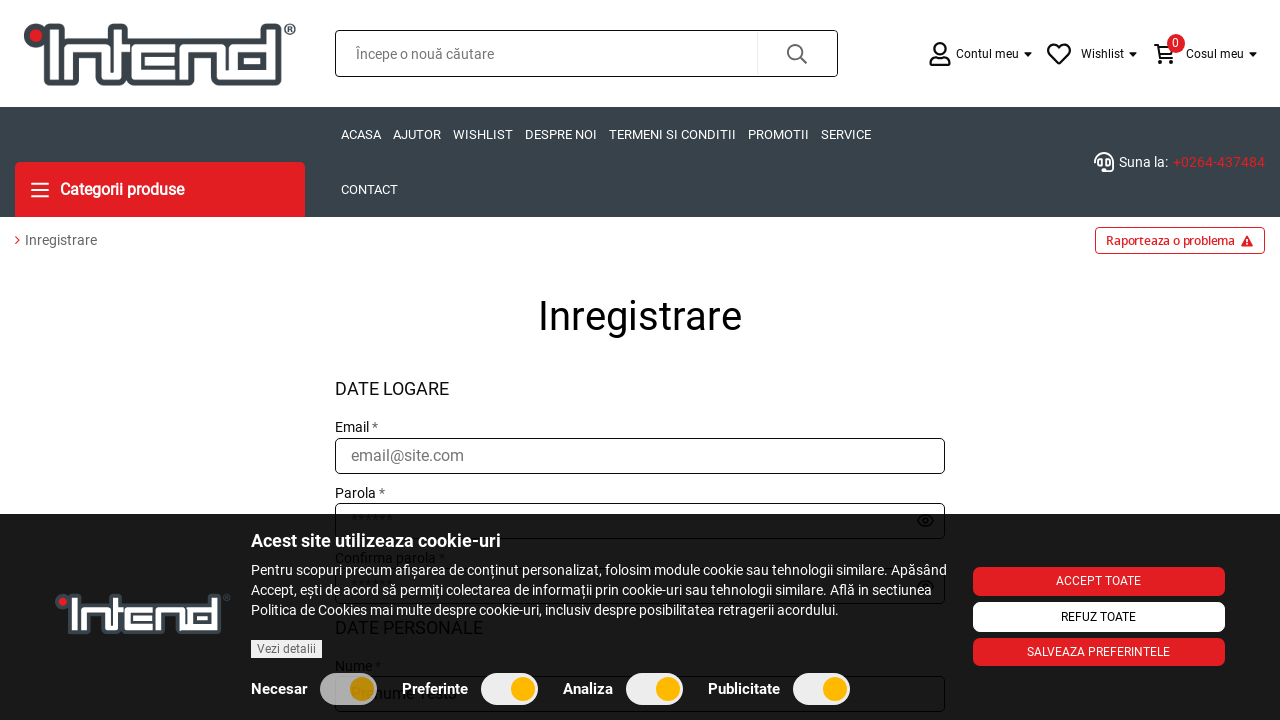

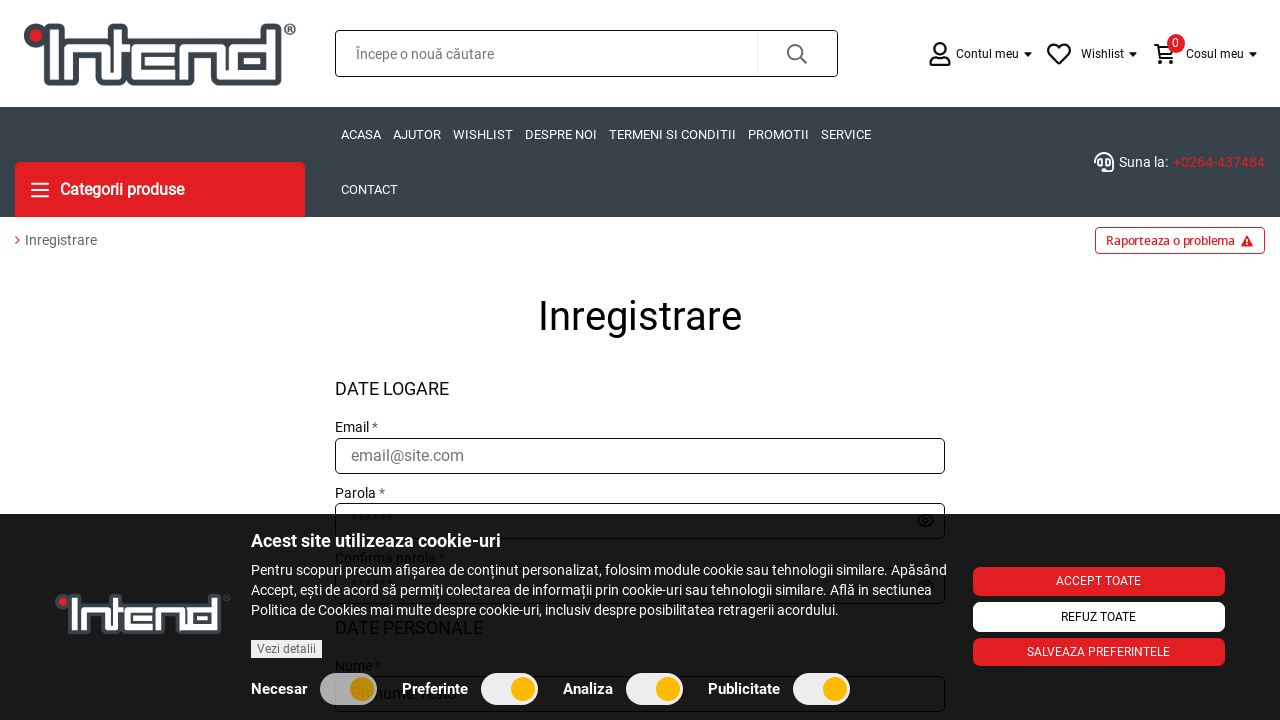